Tests a word analysis form by entering text, clicking a button, and verifying the computed results displayed in multiple output fields.

Starting URL: https://qe-at-cgi-fi.github.io/eprime/

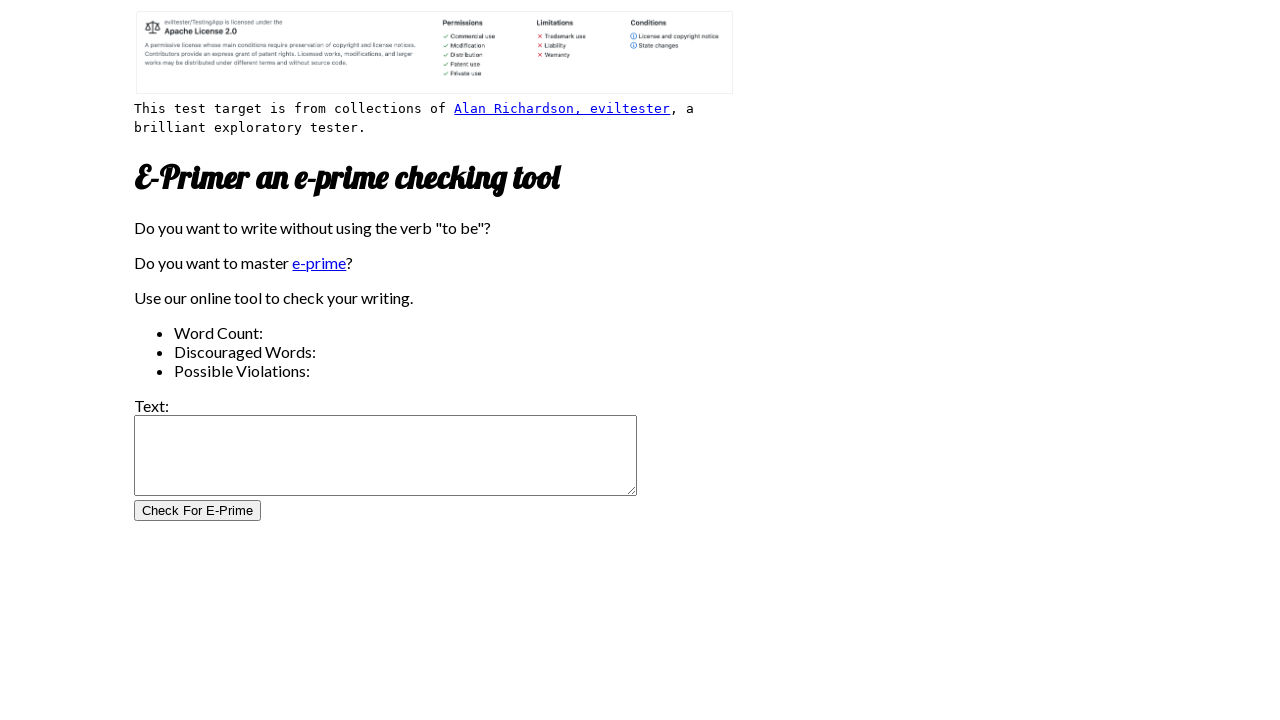

Filled test field with sample text 'to be or not be' on #test_field
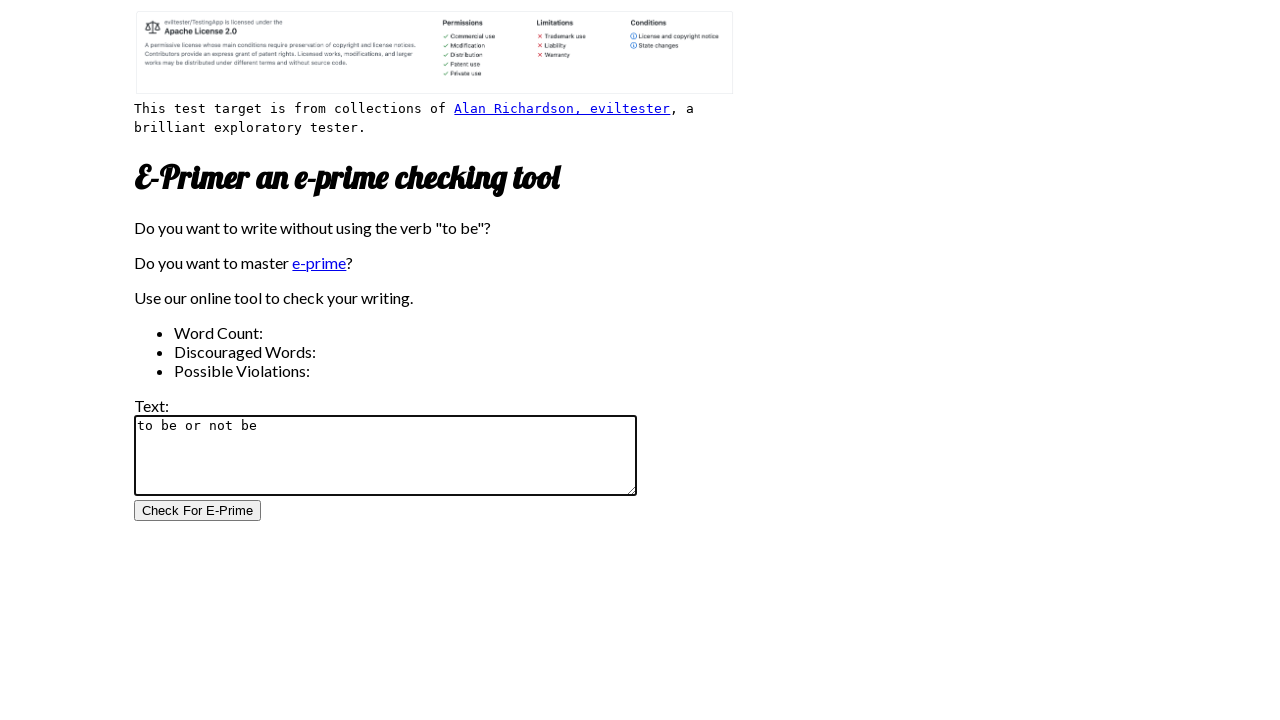

Clicked test button to process input at (198, 511) on #test_button
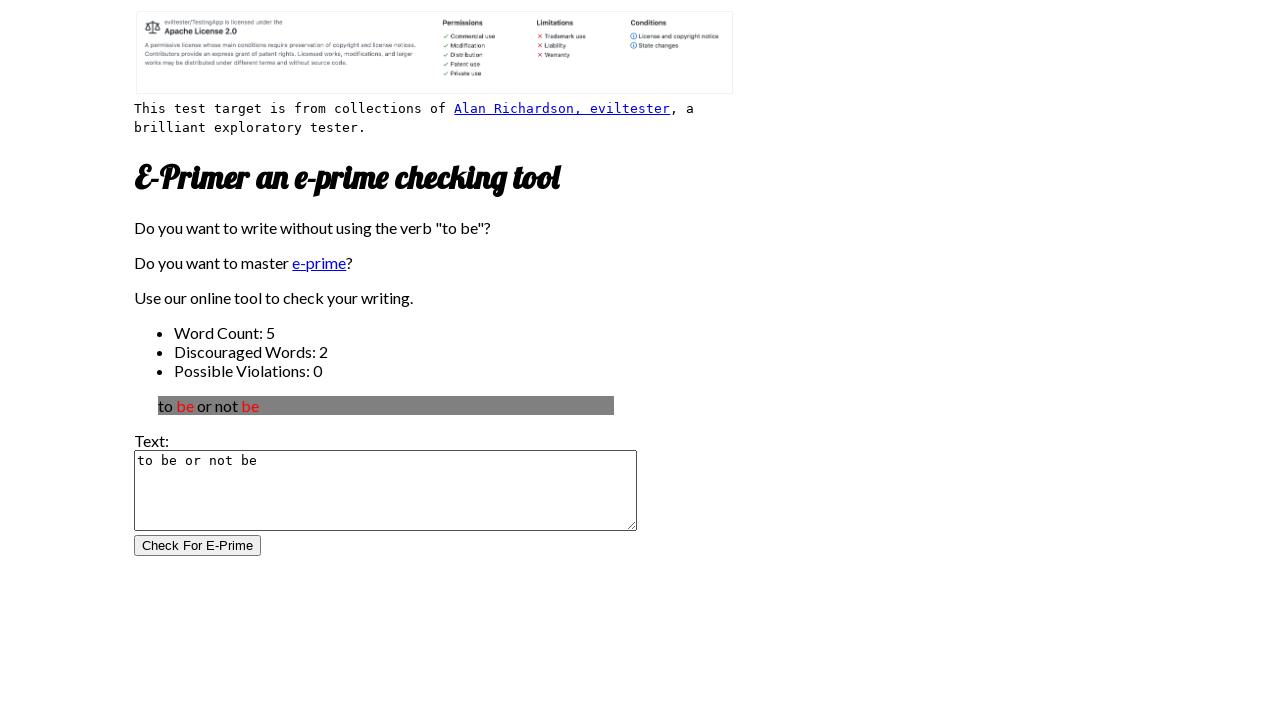

Word analysis results loaded and displayed
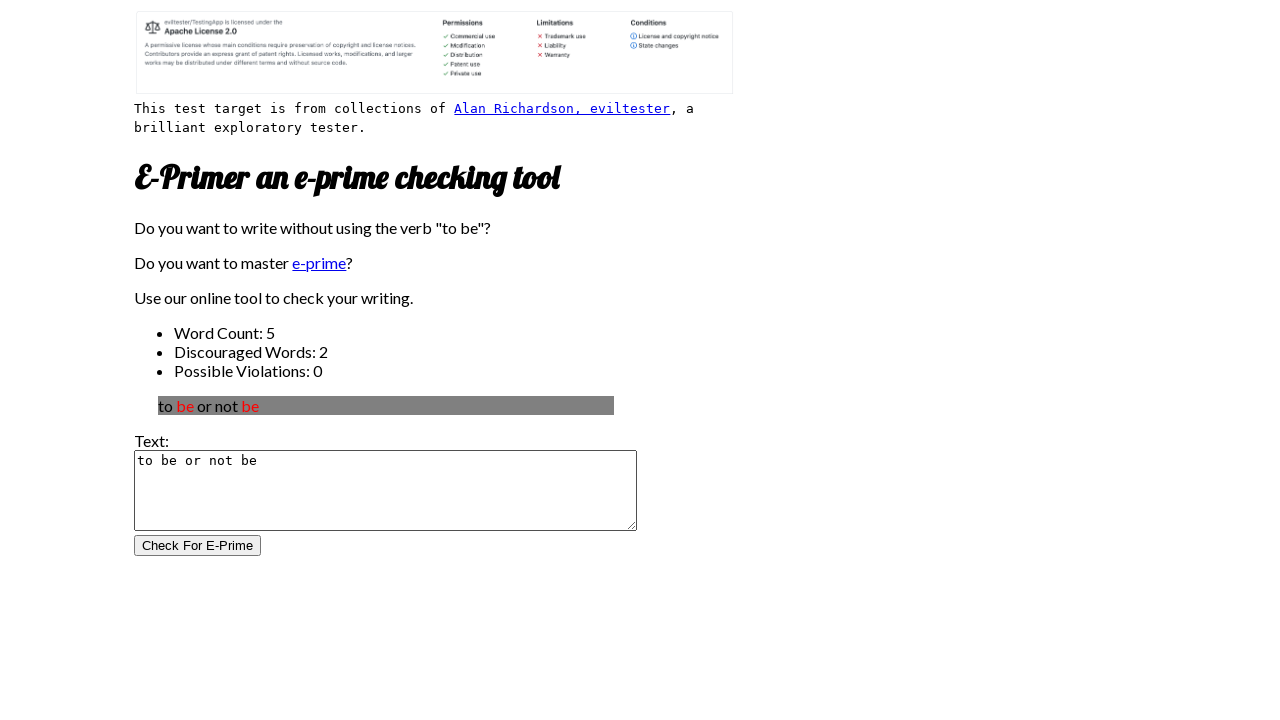

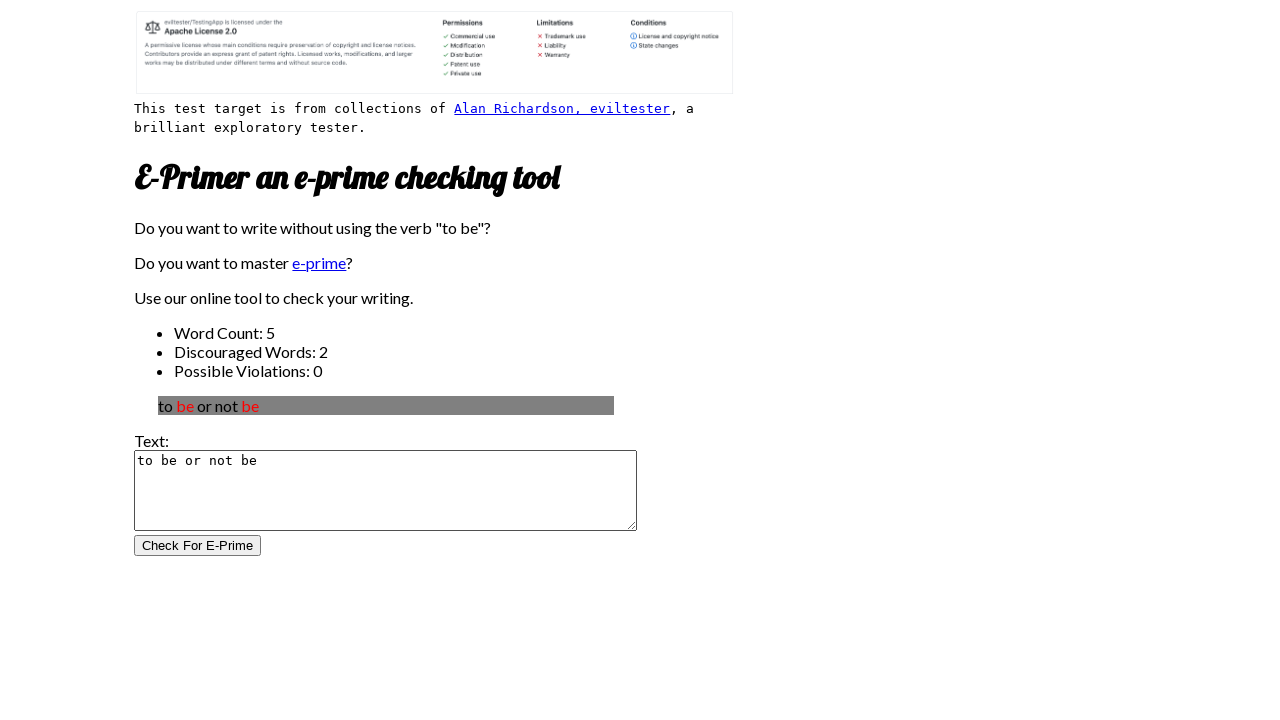